Tests a registration form page by verifying the header text displays "Registration form" and filling in the first name input field with a test value.

Starting URL: https://practice.cydeo.com/registration_form

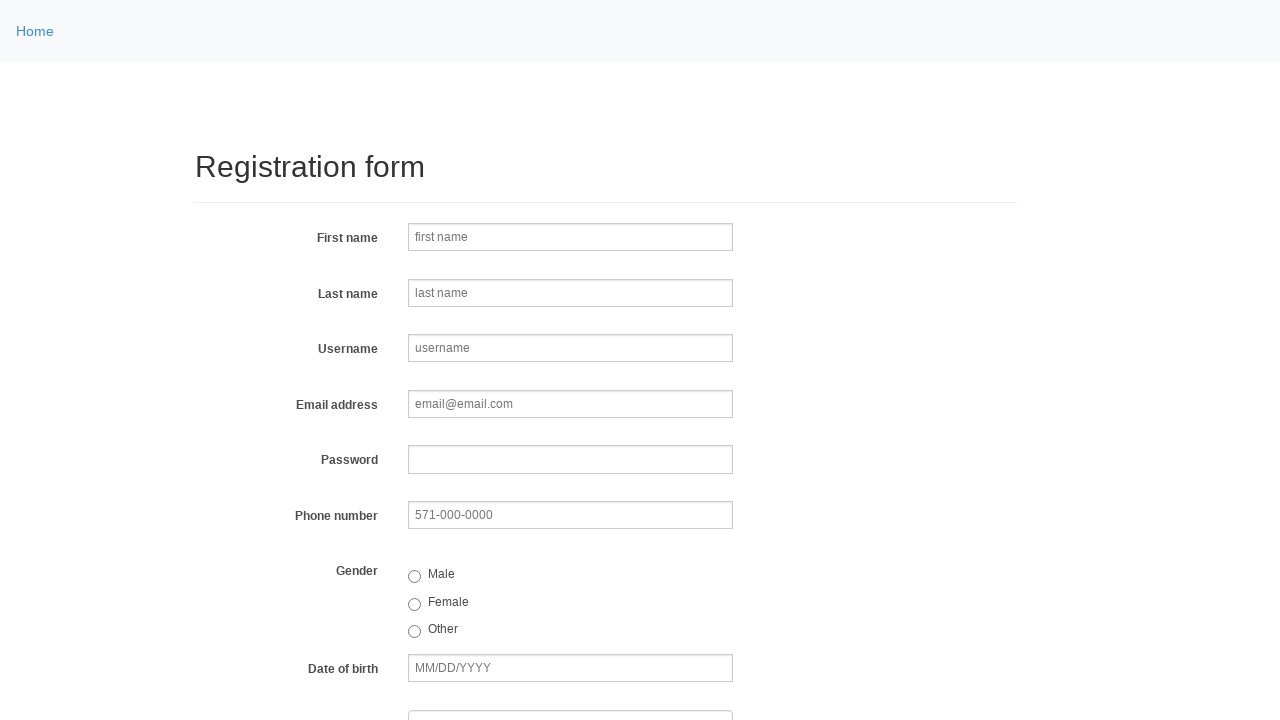

Waited for header element to load
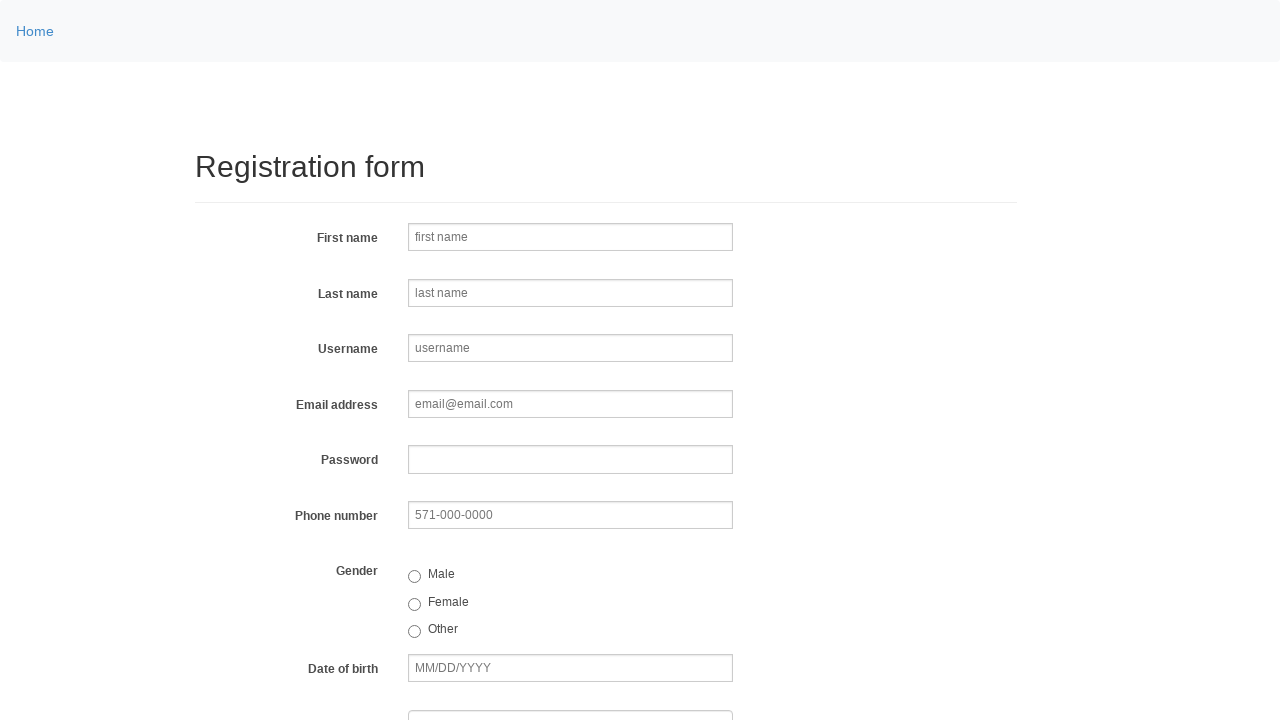

Verified header text displays 'Registration form'
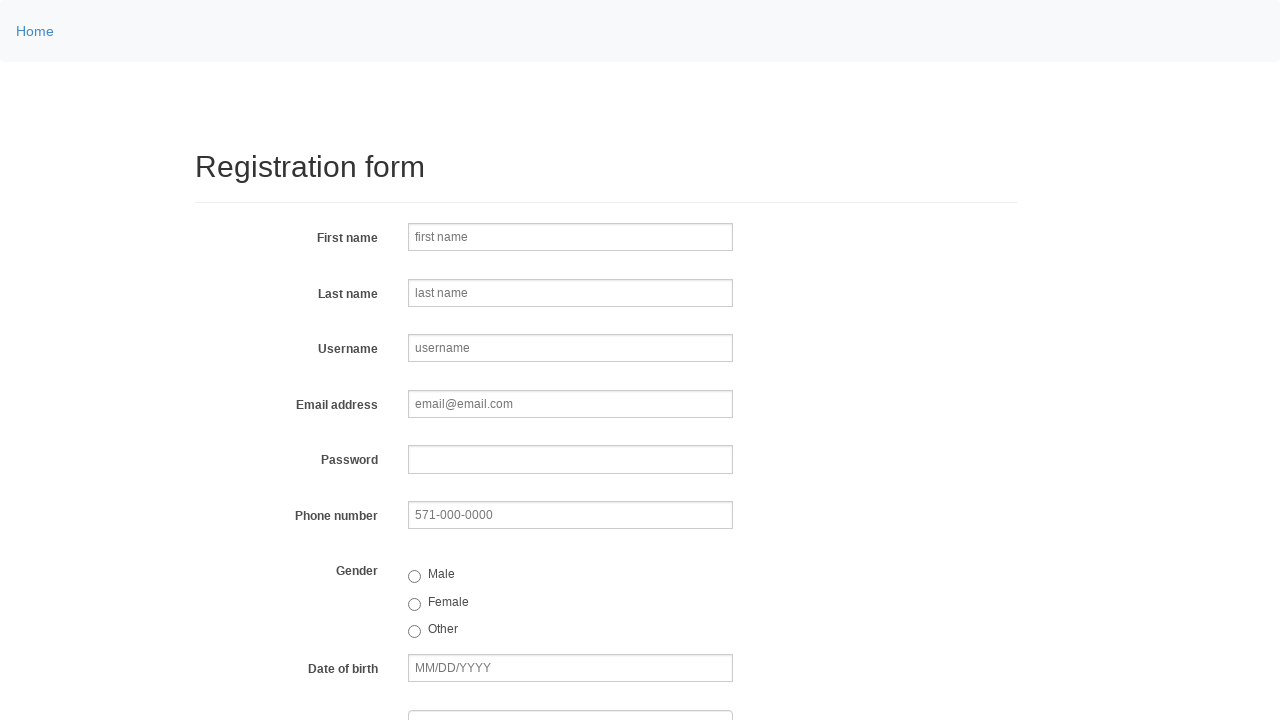

Filled first name input field with 'George' on input[name='firstname']
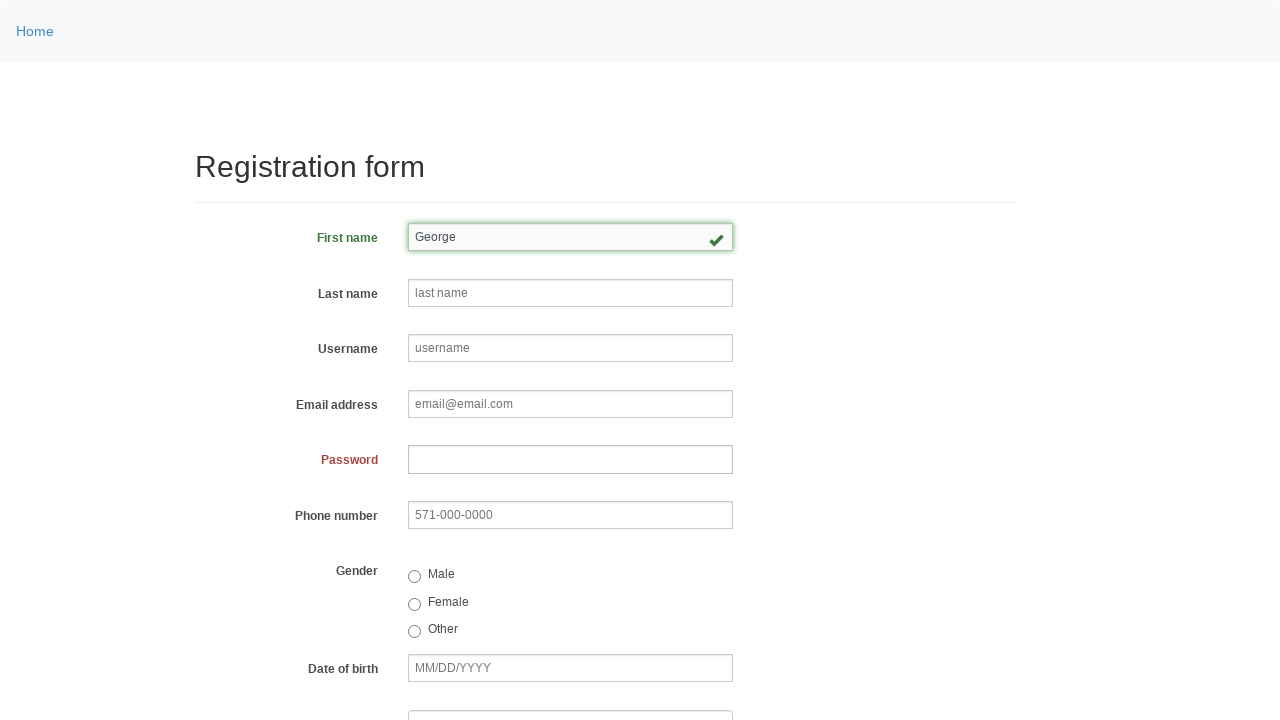

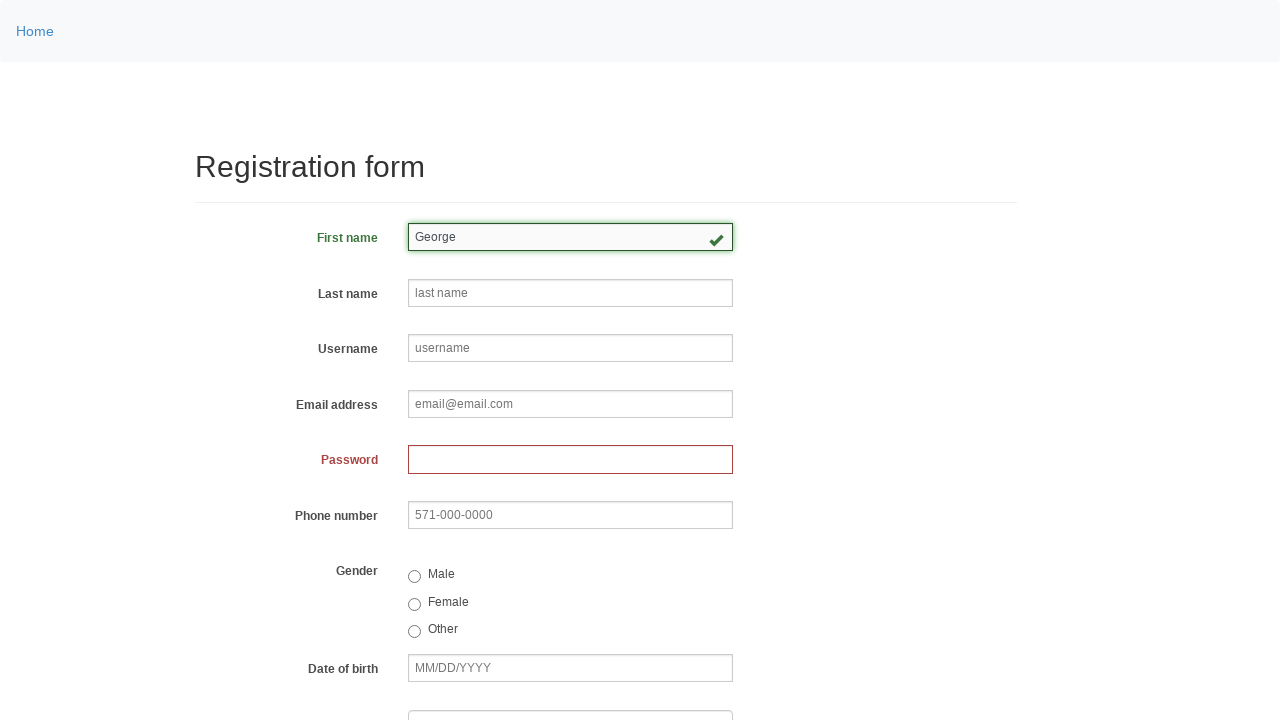